Demonstrates JavaScript executor capabilities by scrolling to an element, clicking a tab button, and filling an autocomplete field

Starting URL: https://rahulshettyacademy.com/AutomationPractice/

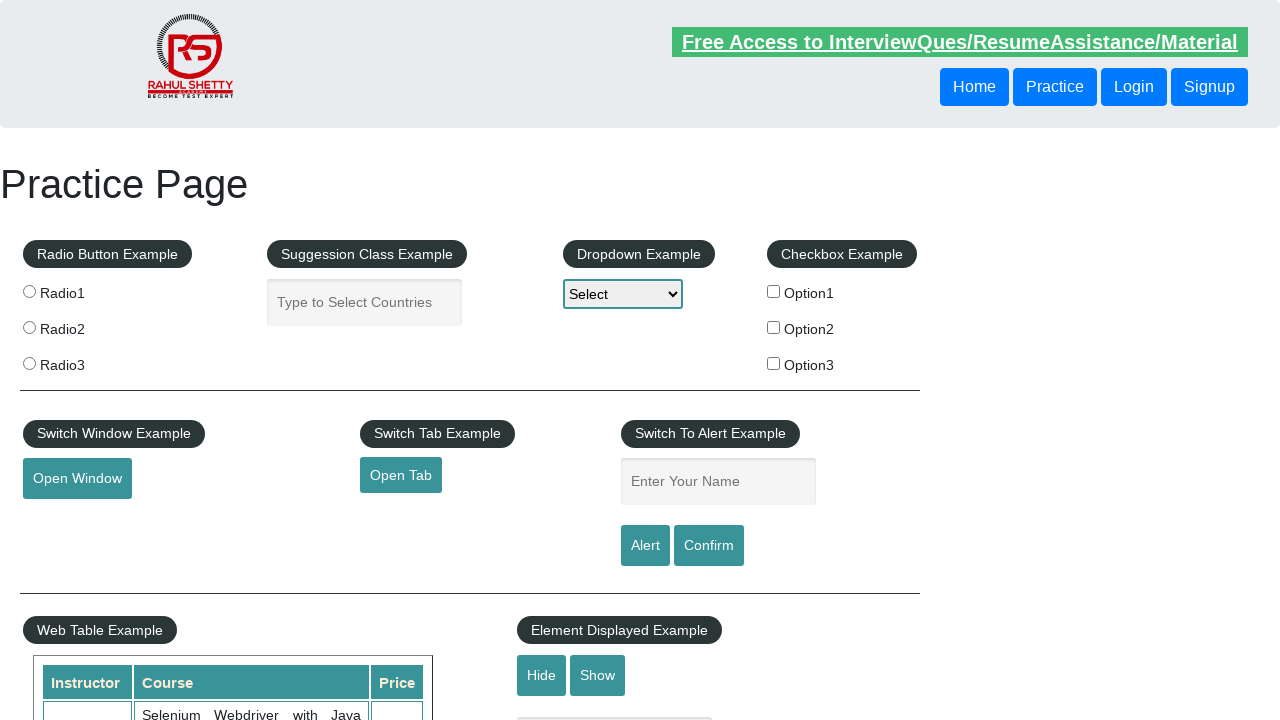

Scrolled to mouse hover element
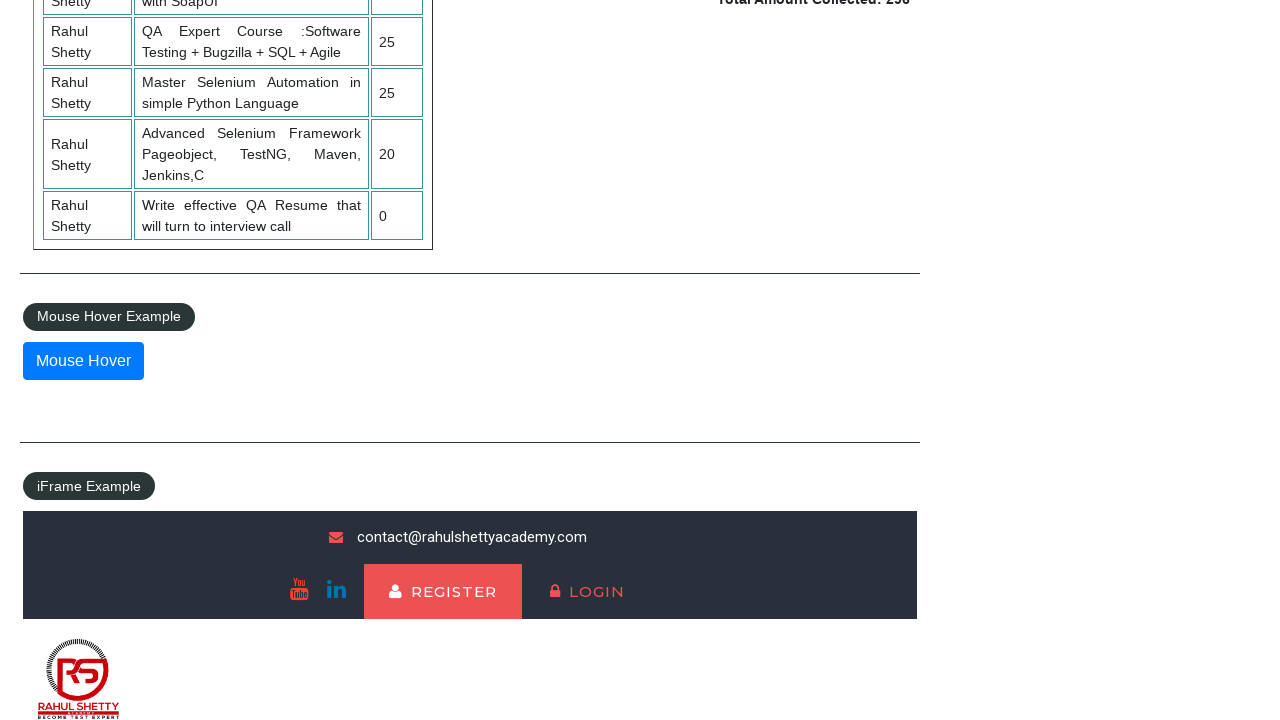

Clicked open tab button using JavaScript executor
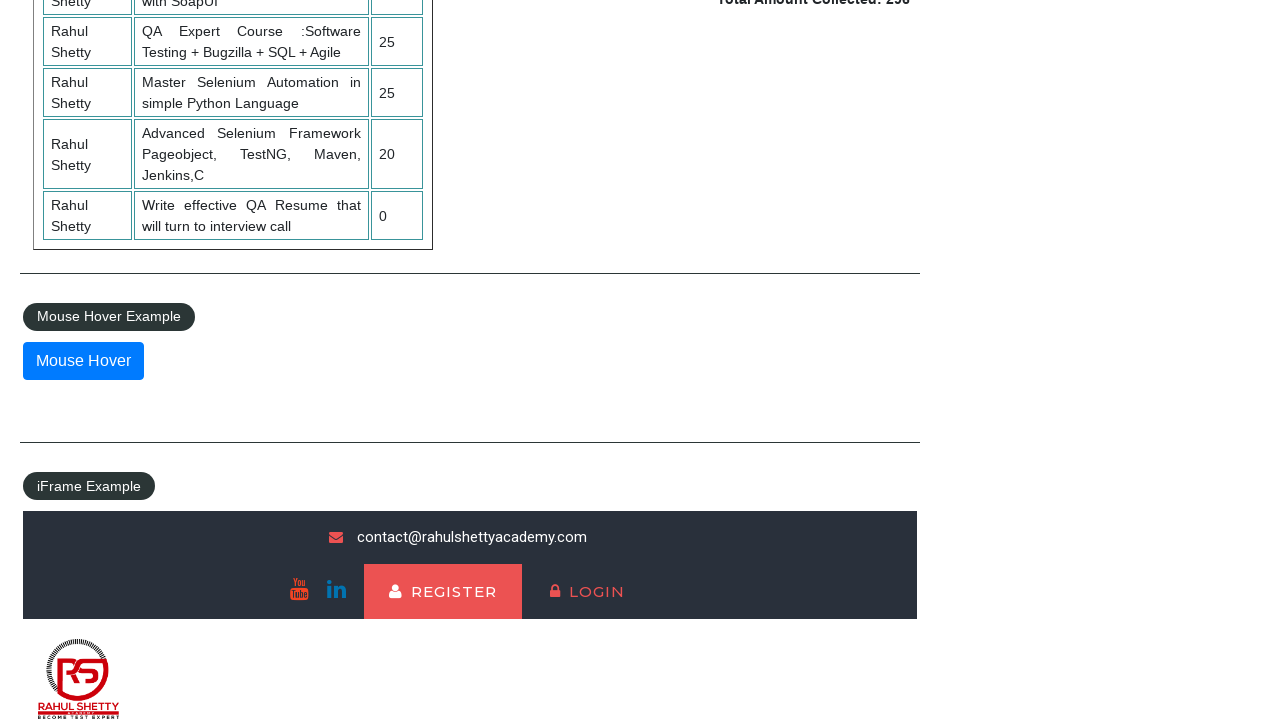

Filled autocomplete field with 'India' using JavaScript executor
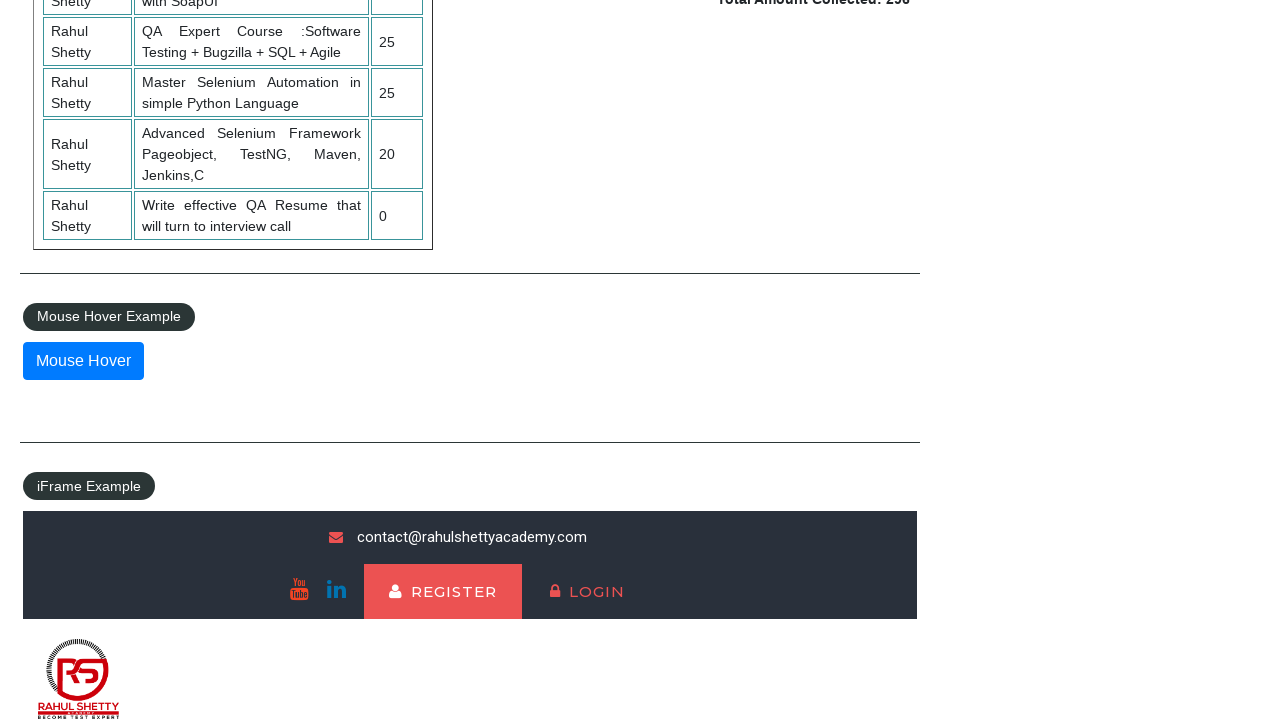

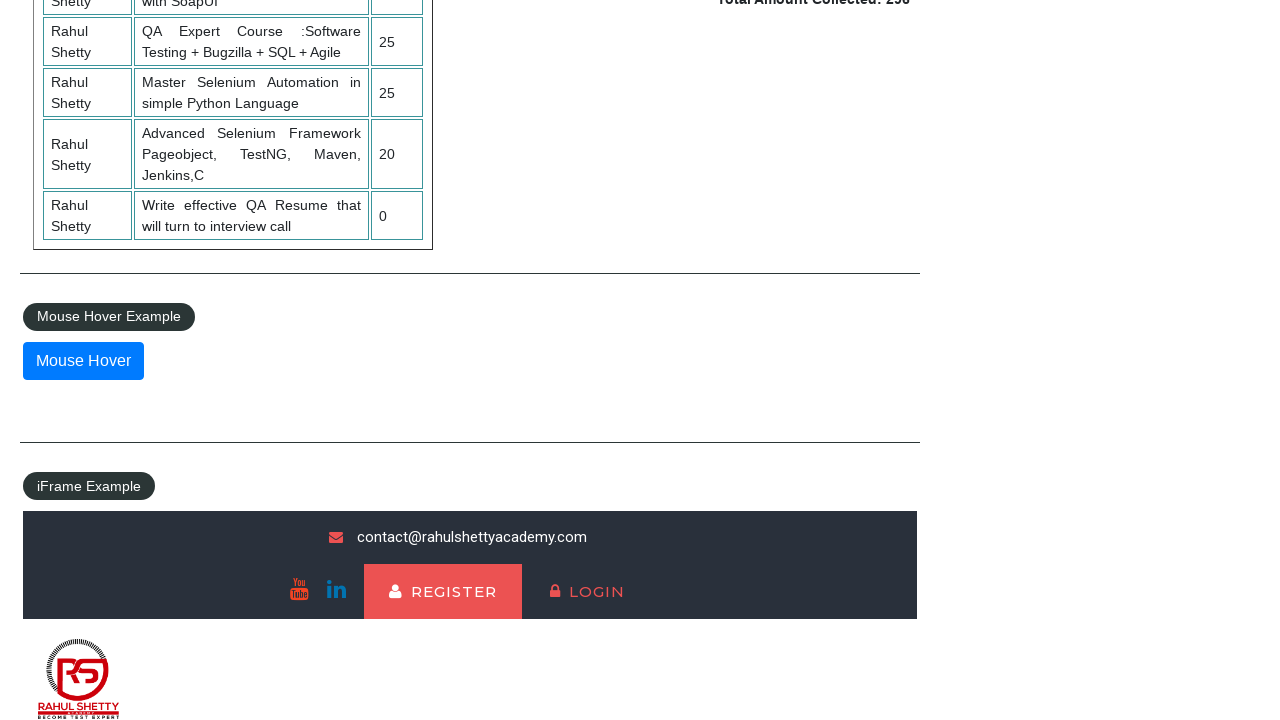